Tests adding different coffee items to the cart including Mocha, Flat White, Cafe Latte, Espresso Con Panna, and Cafe Breve

Starting URL: https://coffee-cart.app/

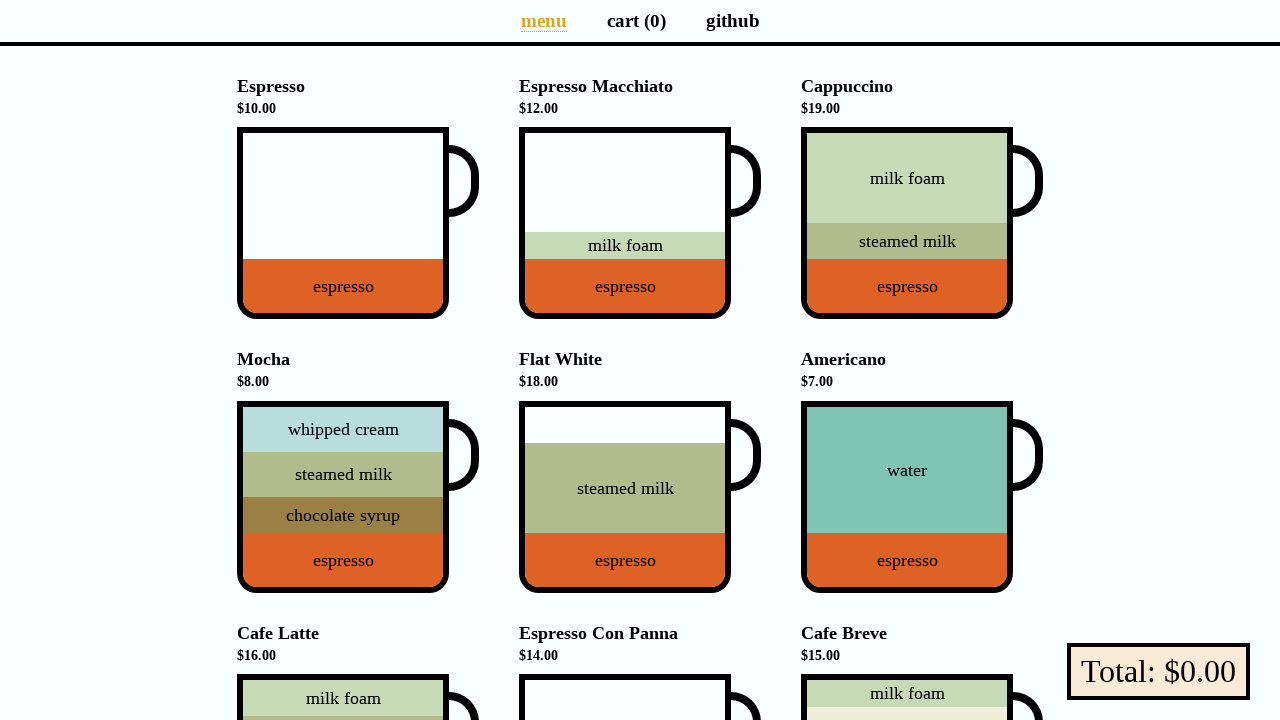

Navigated to coffee cart application
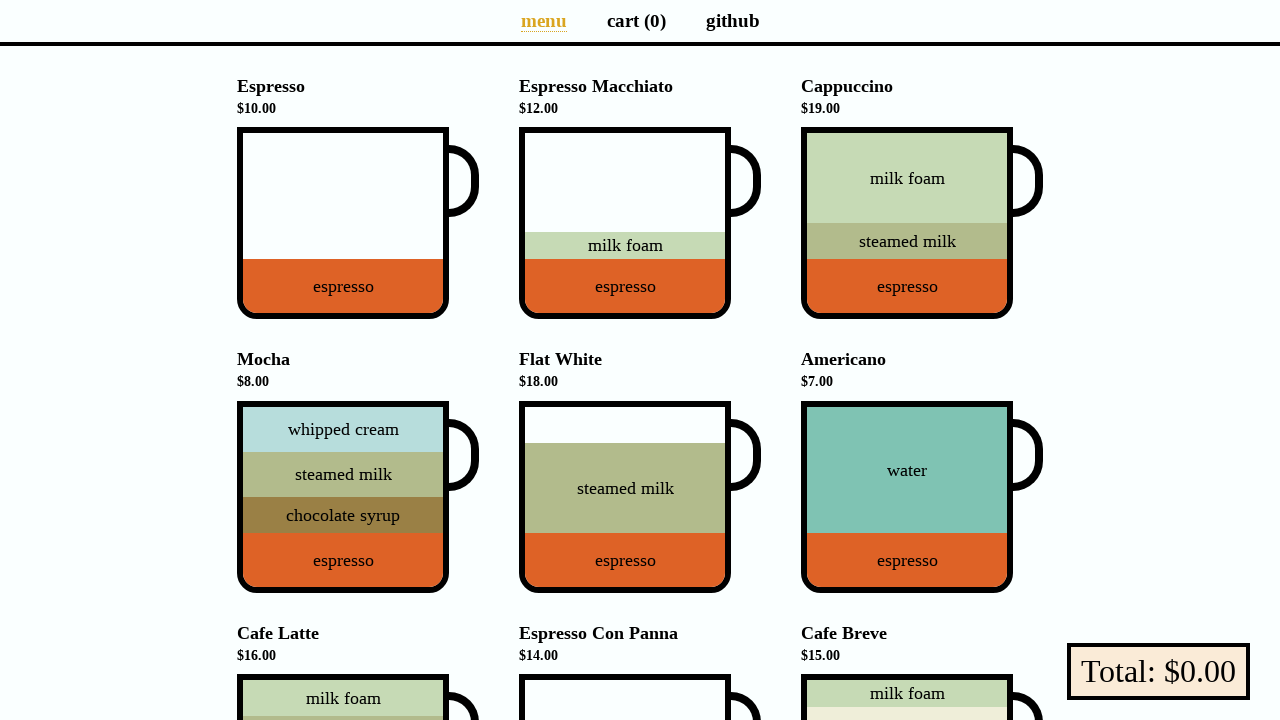

Added Mocha to cart at (358, 497) on text=Mocha >> .. >> .cup
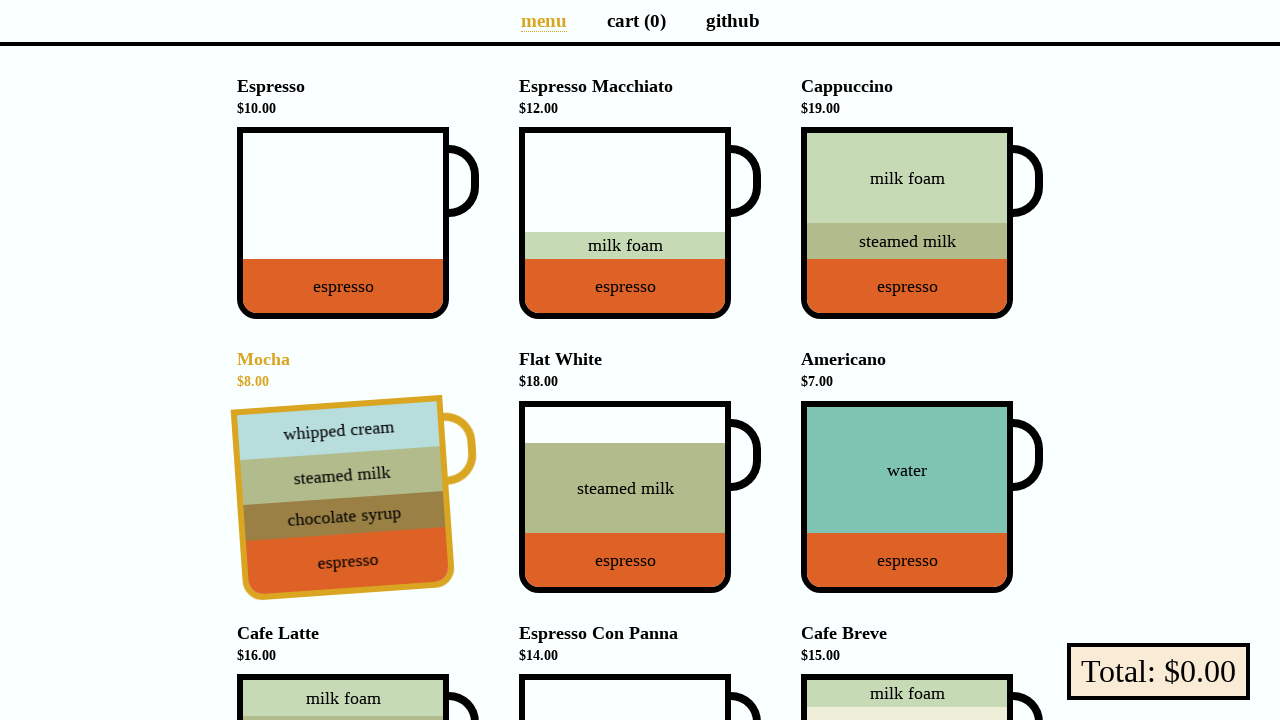

Added Flat White to cart at (640, 497) on text=Flat White >> .. >> .cup
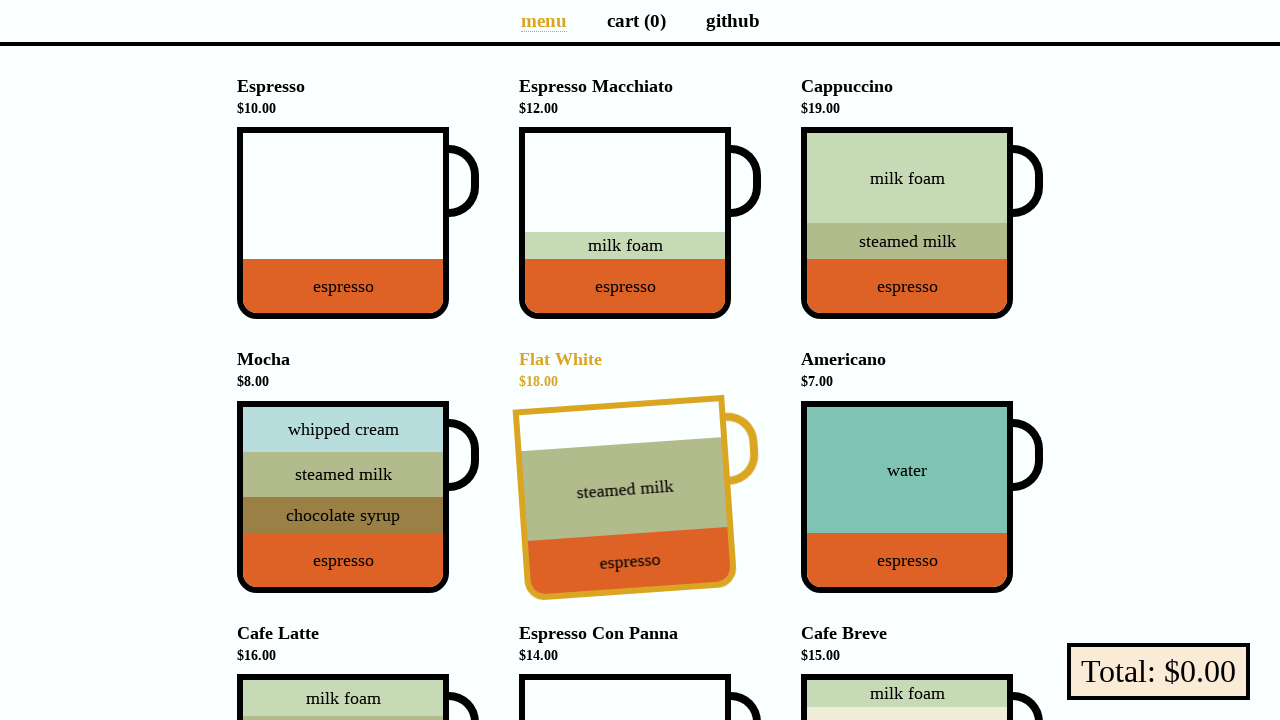

Added Cafe Latte to cart at (358, 624) on text=Cafe Latte >> .. >> .cup
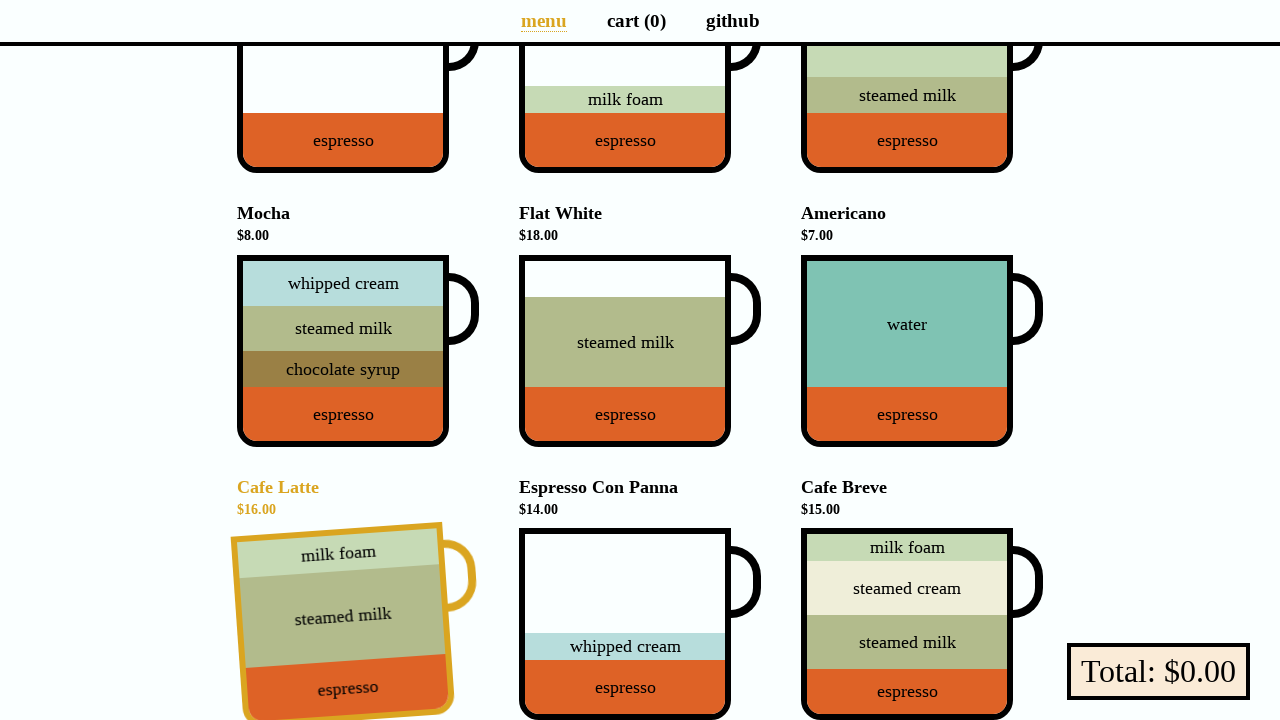

Added Espresso Con Panna to cart at (640, 624) on text=Espresso Con Panna >> .. >> .cup
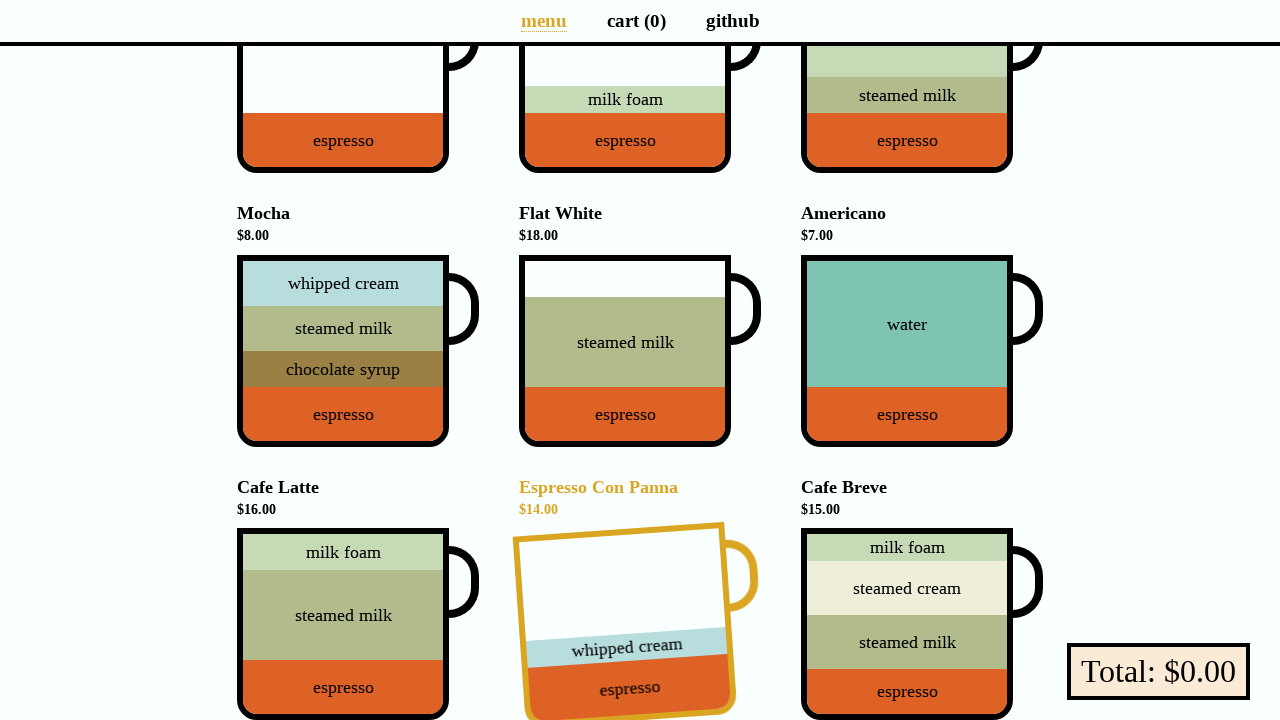

Added Cafe Breve to cart at (922, 624) on text=Cafe Breve >> .. >> .cup
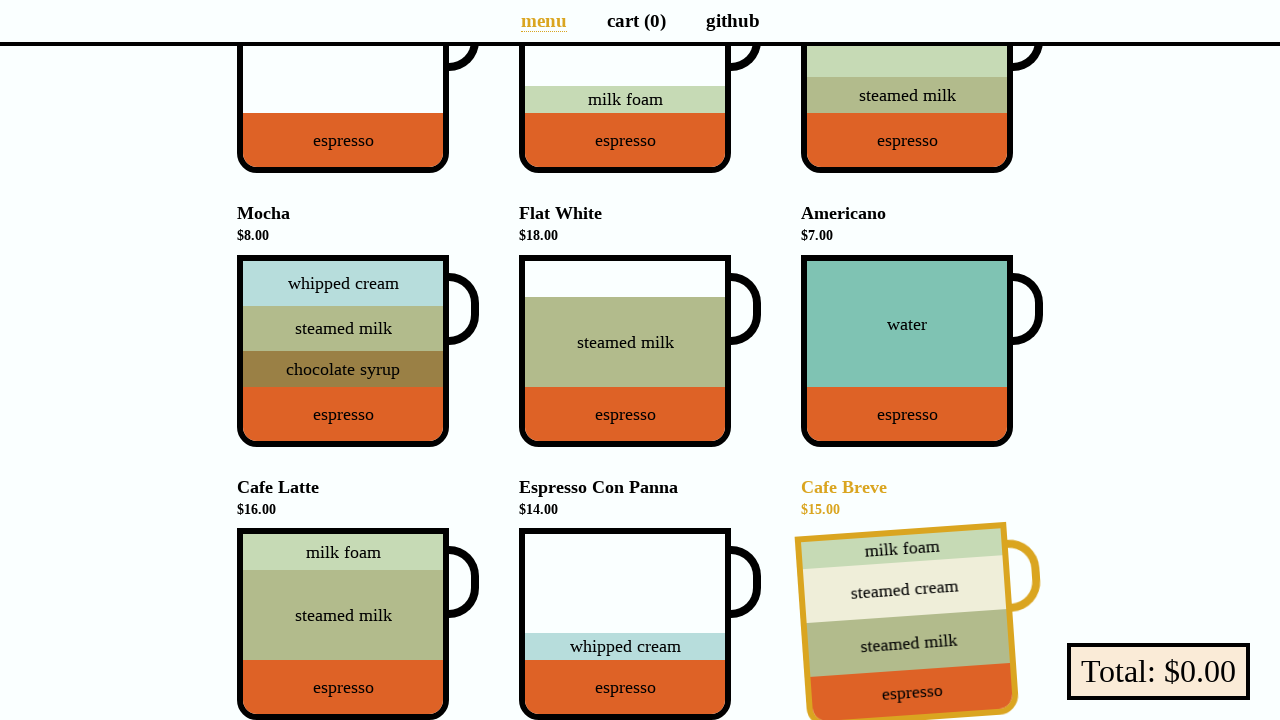

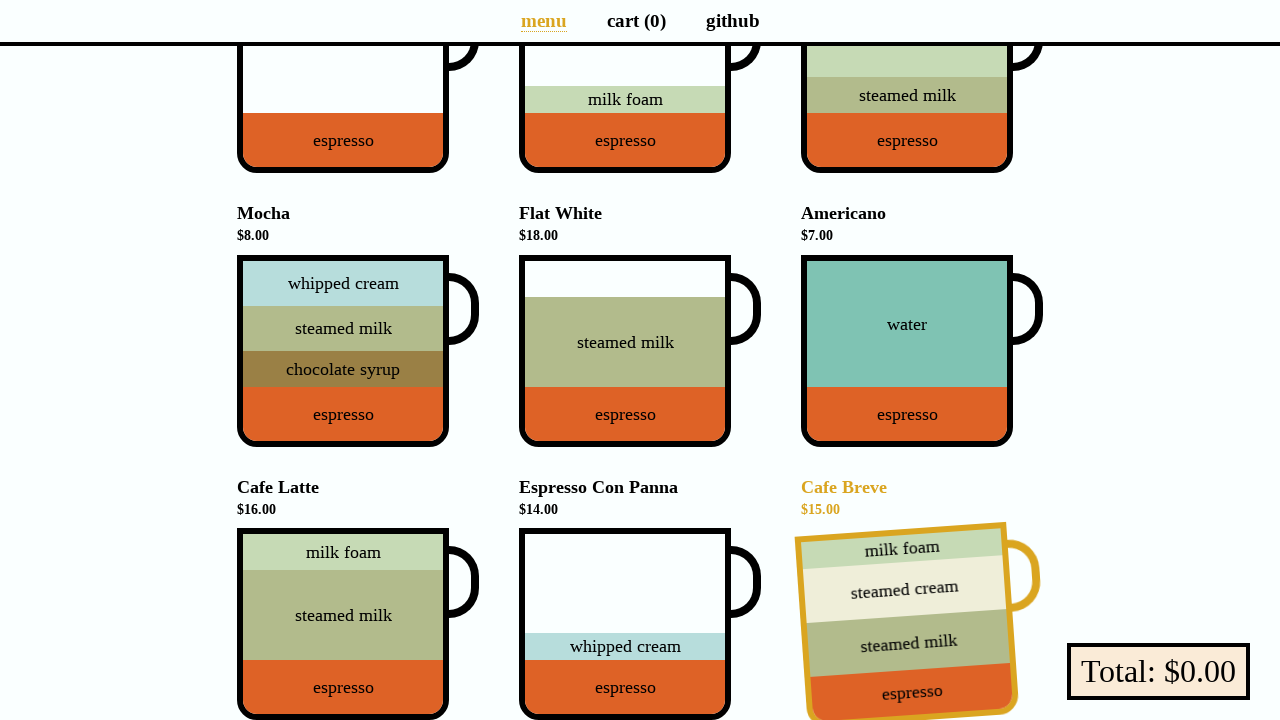